Tests hover functionality by navigating to hovers page and hovering over the first avatar image

Starting URL: https://the-internet.herokuapp.com/

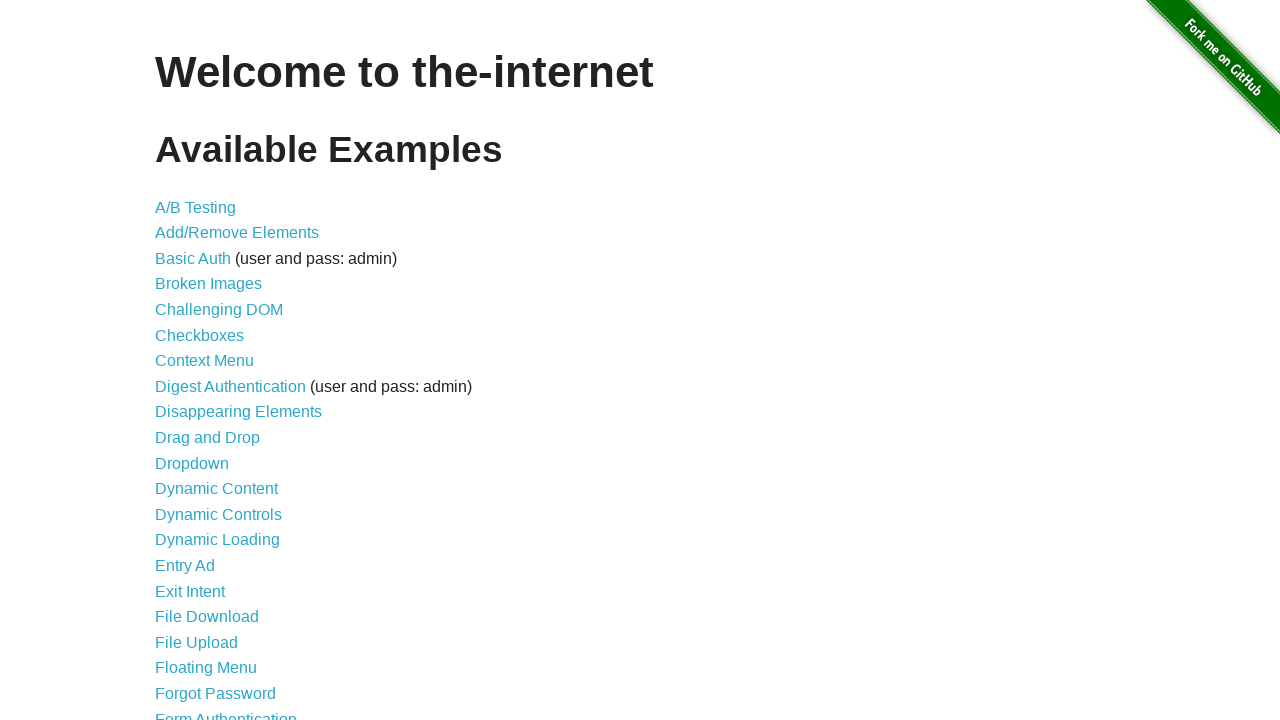

Clicked on hovers link to navigate to hovers page at (180, 360) on [href="/hovers"]
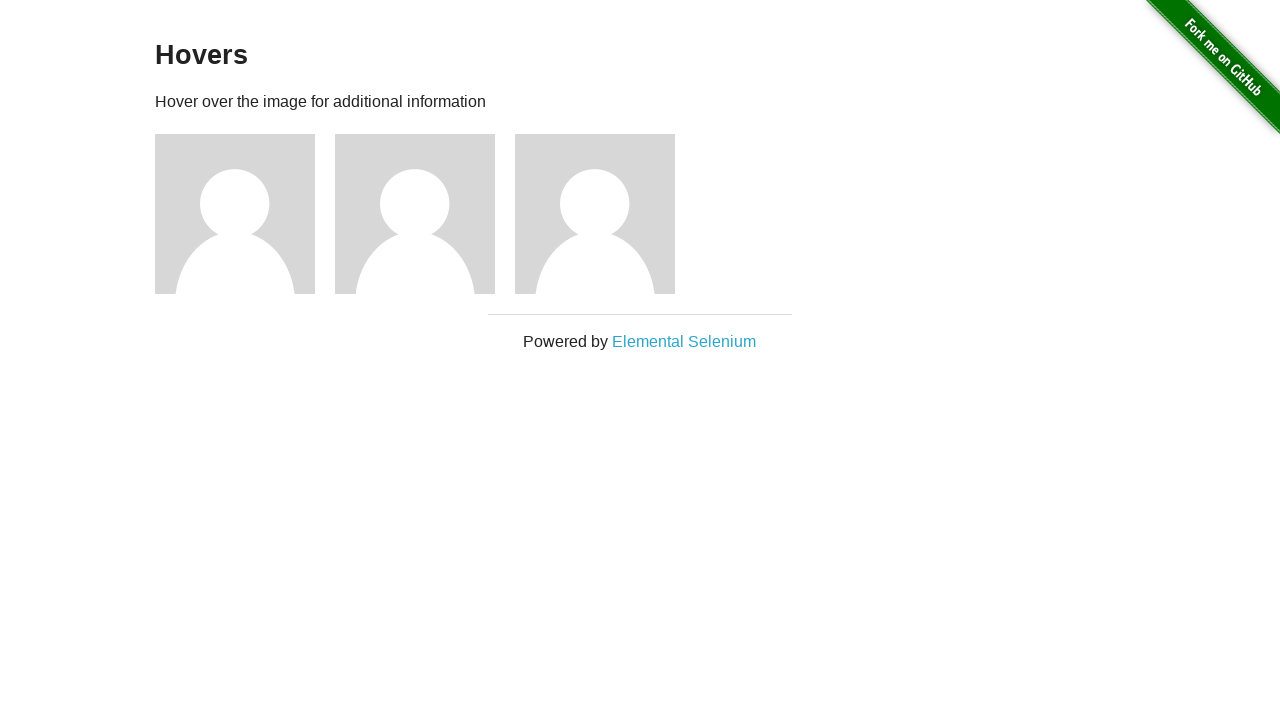

Hovered over the first avatar image at (235, 214) on [src="/img/avatar-blank.jpg"] >> nth=0
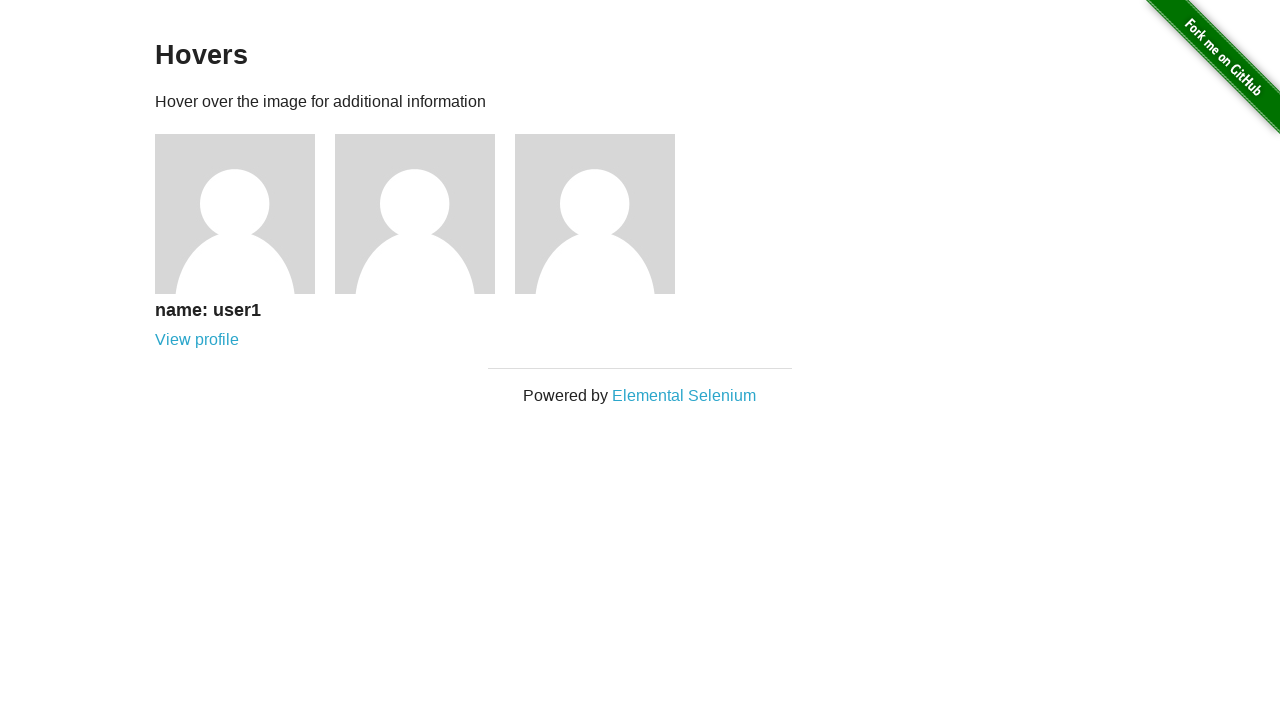

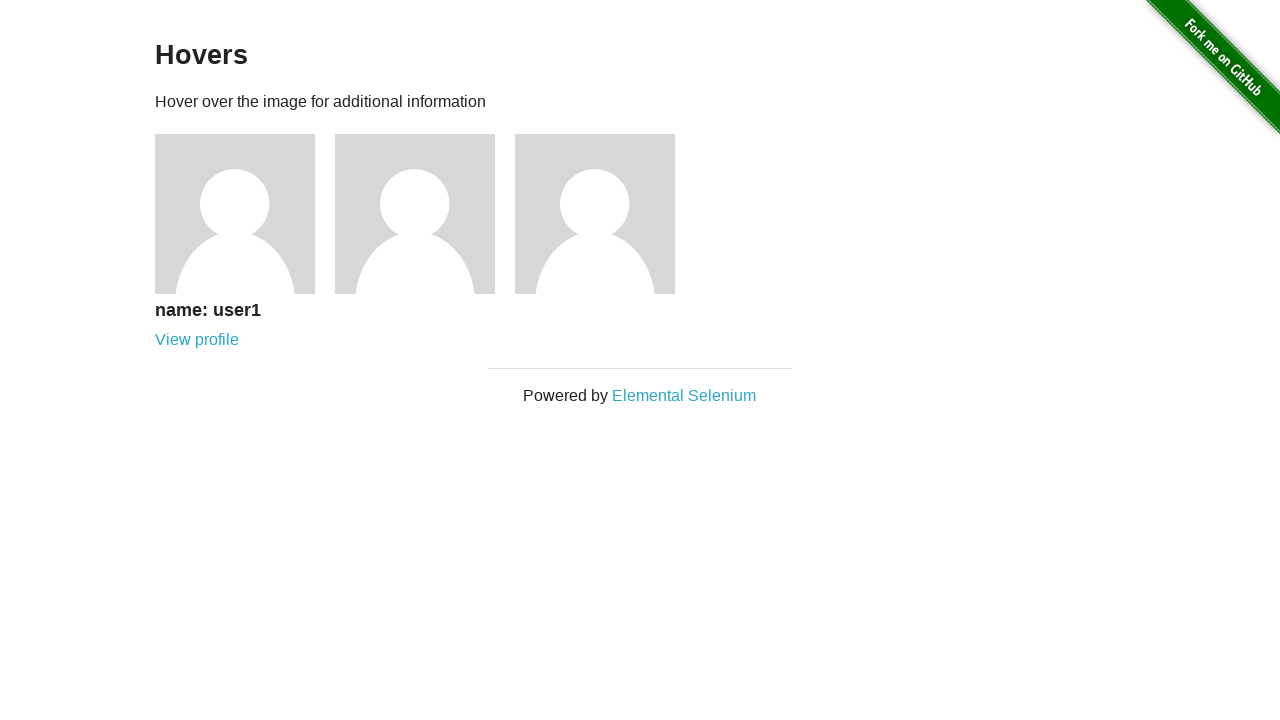